Tests mouse hover functionality by hovering over a dropdown menu and clicking on a submenu item

Starting URL: http://only-testing-blog.blogspot.com/p/mouse-hover.html

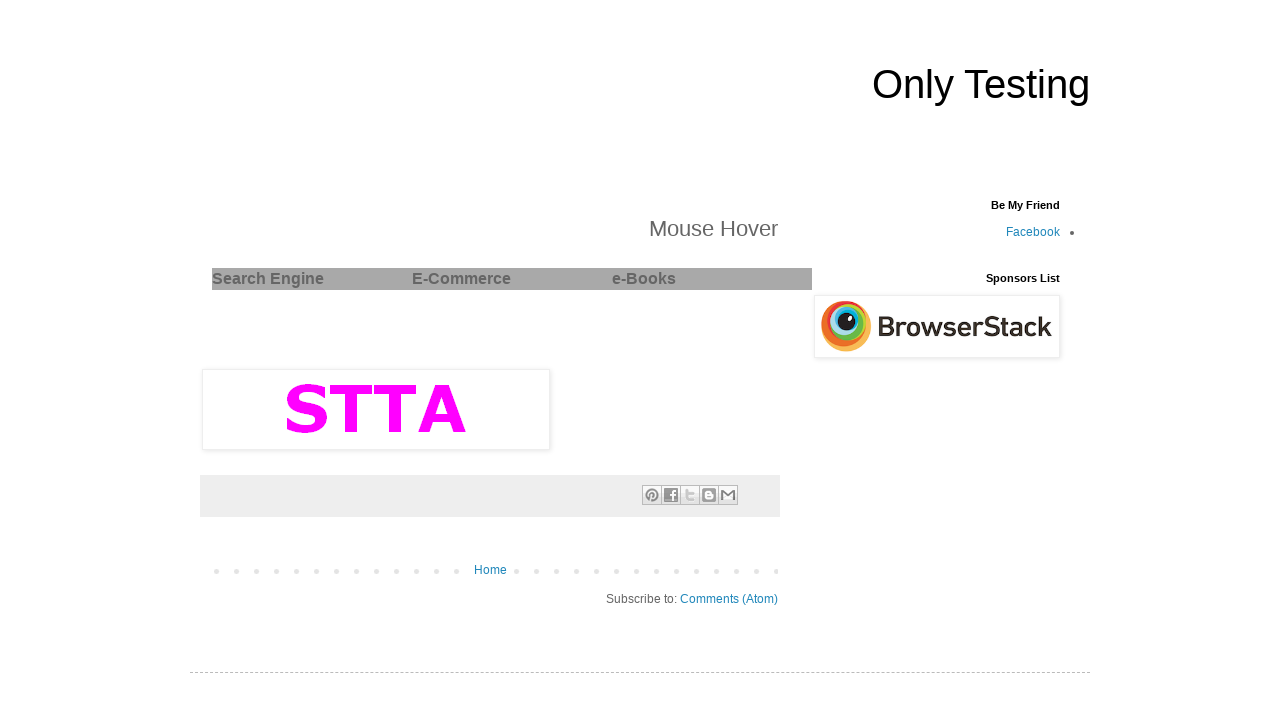

Located the 'Search Engine' dropdown menu element
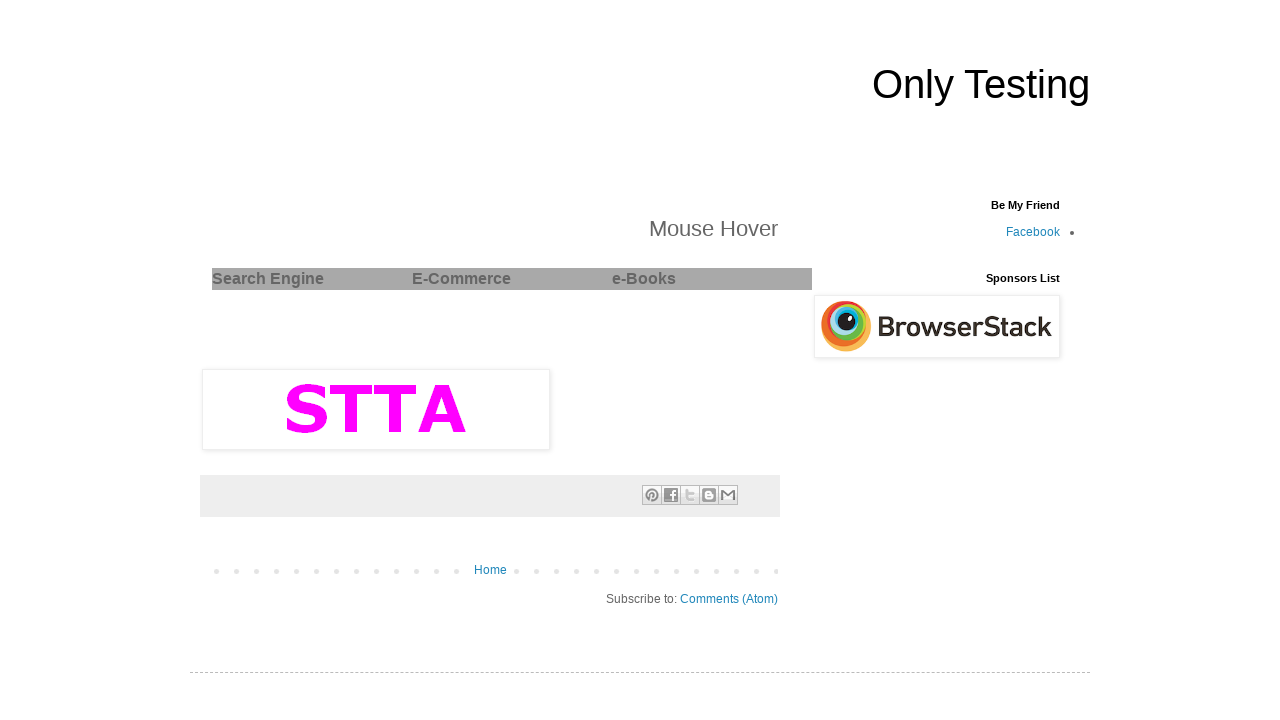

Located the 'Yahoo' link in the dropdown menu
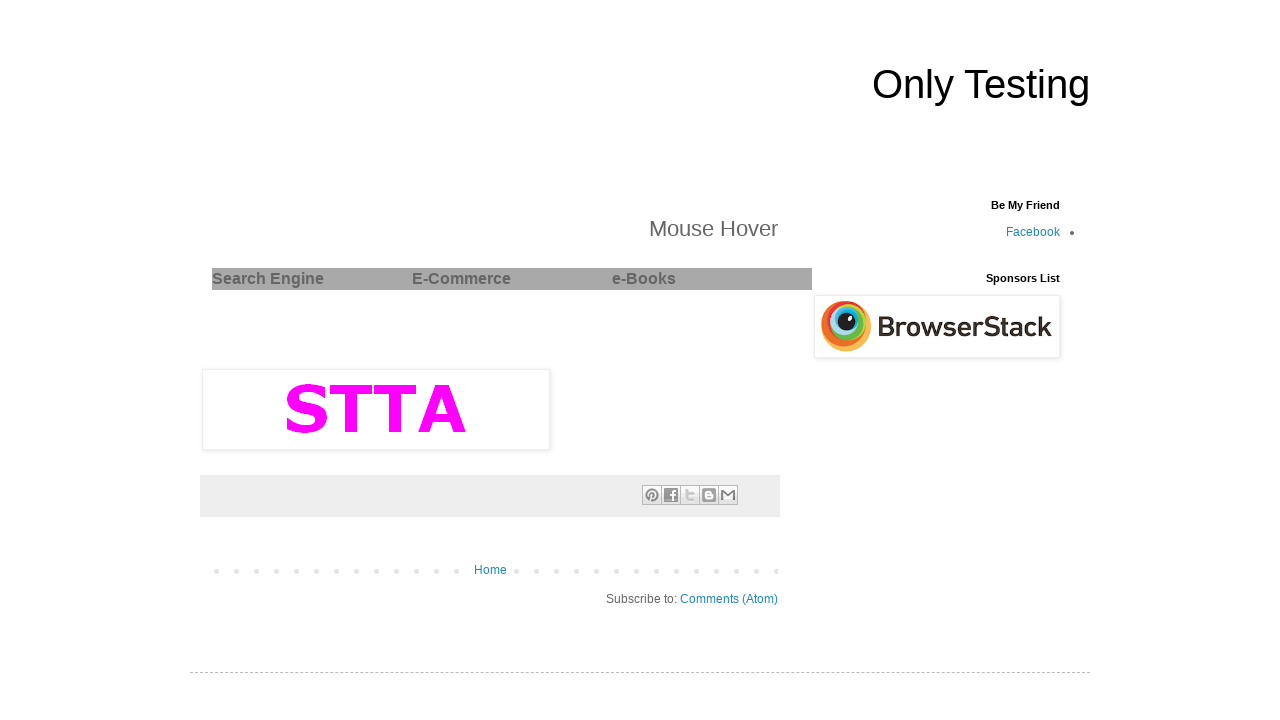

Hovered over the 'Search Engine' menu to reveal dropdown at (312, 279) on xpath=//div[contains(text(),'Search Engine')]
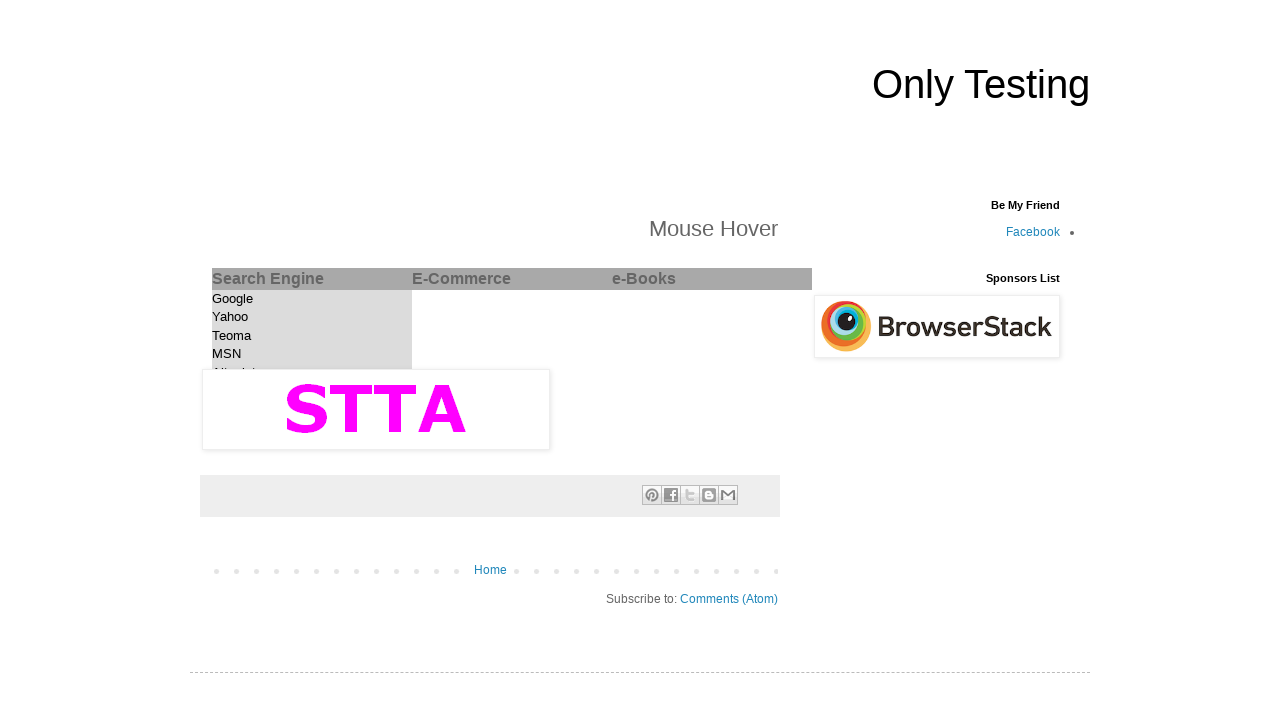

Clicked on the 'Yahoo' submenu item at (230, 317) on xpath=//a[contains(text(),'Yahoo')]
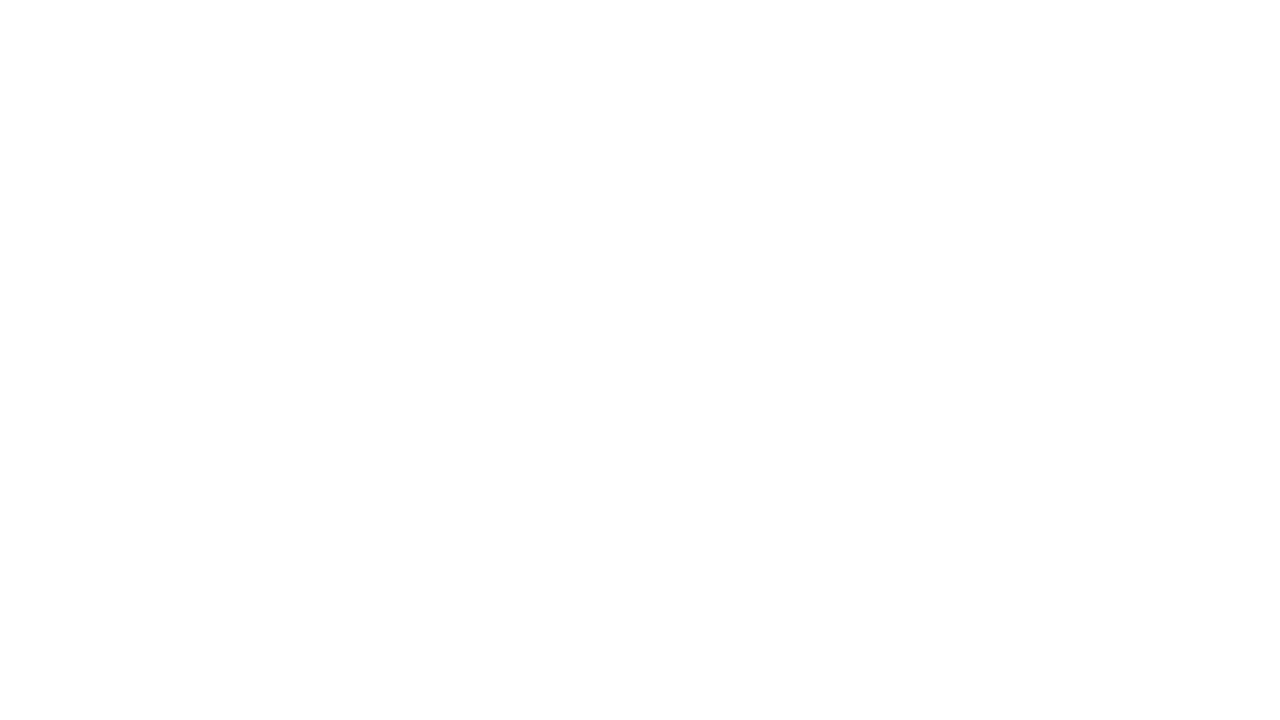

Waited for page navigation to complete (networkidle)
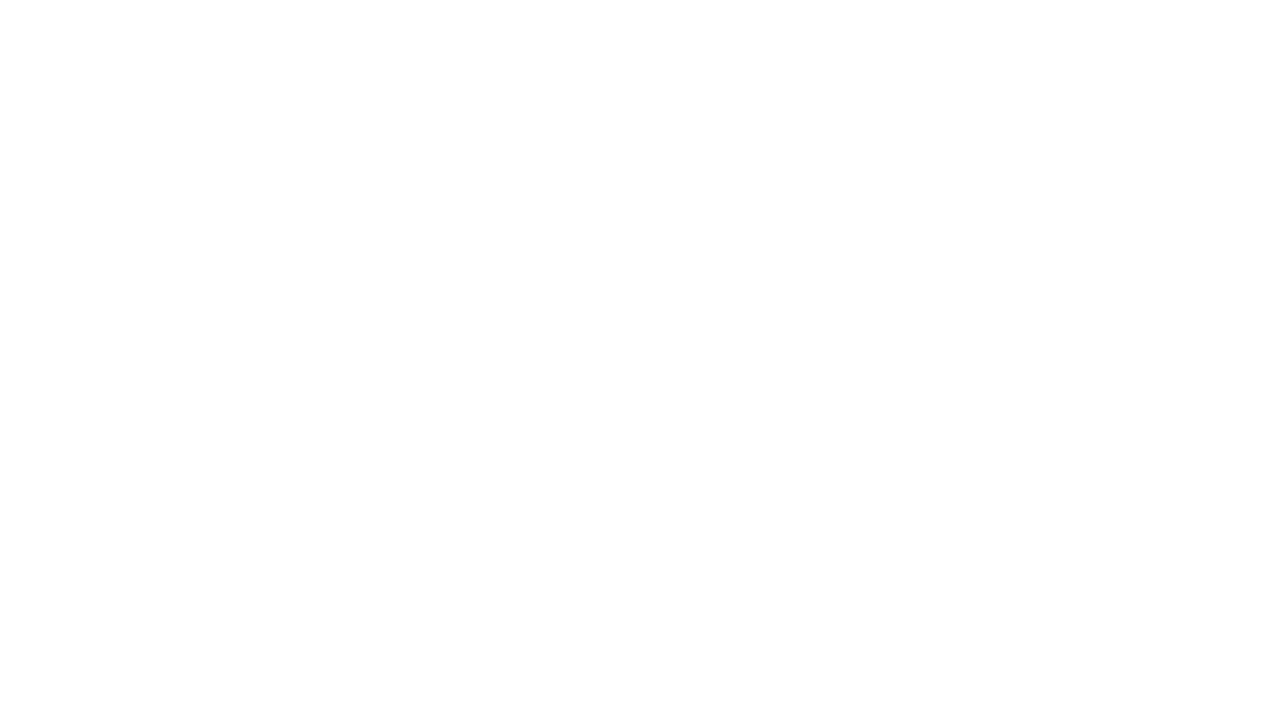

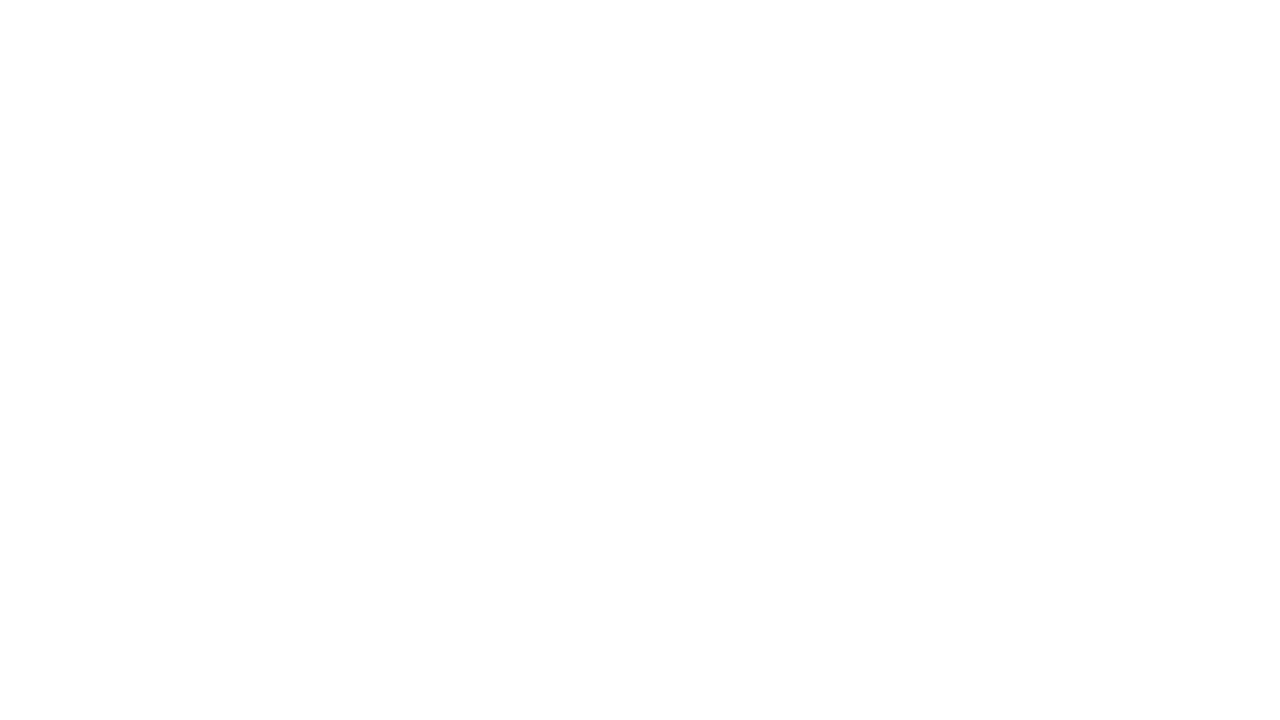